Tests tooltip functionality by hovering over an element within an iframe and capturing the tooltip text

Starting URL: https://jqueryui.com/tooltip/

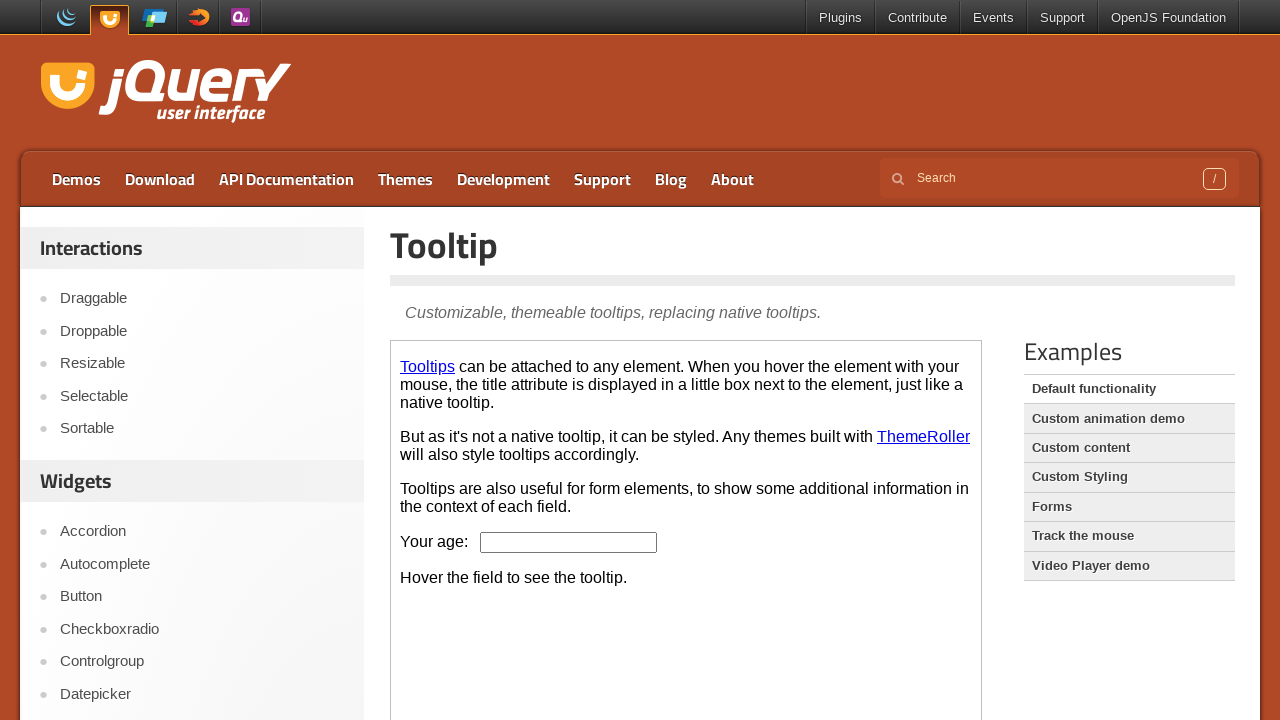

Located the demo iframe containing the tooltip
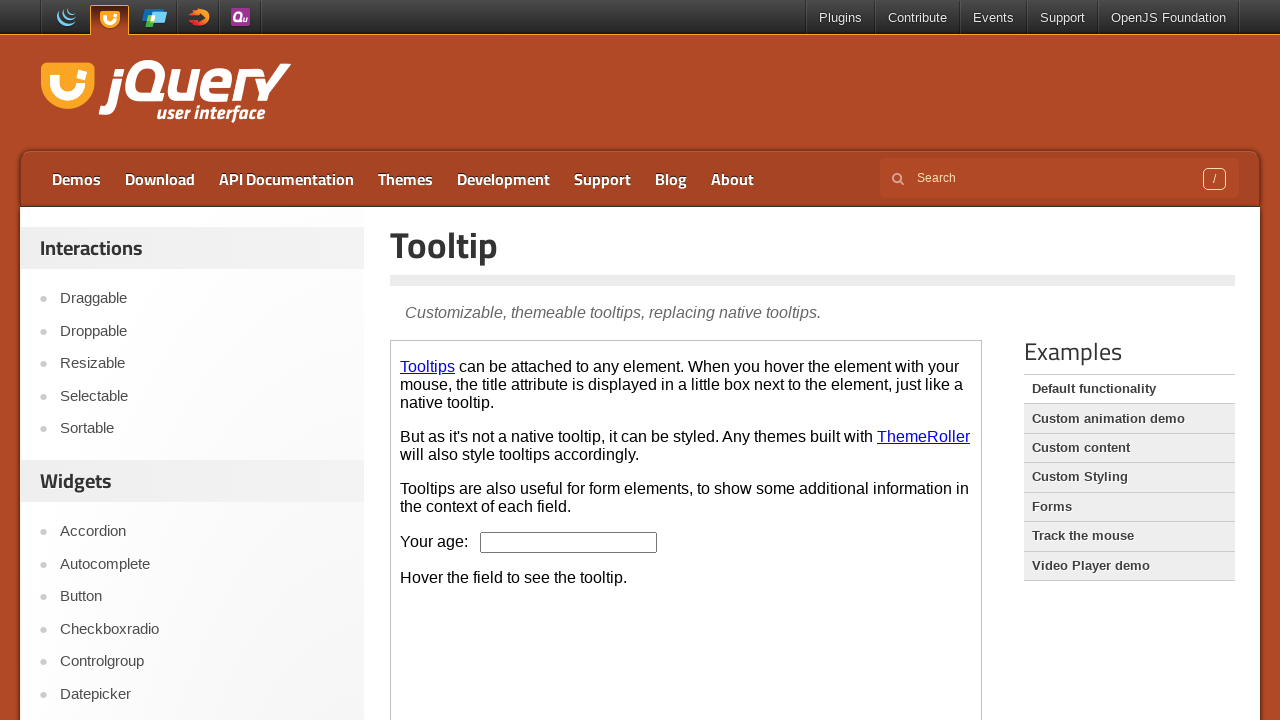

Located the age input box element
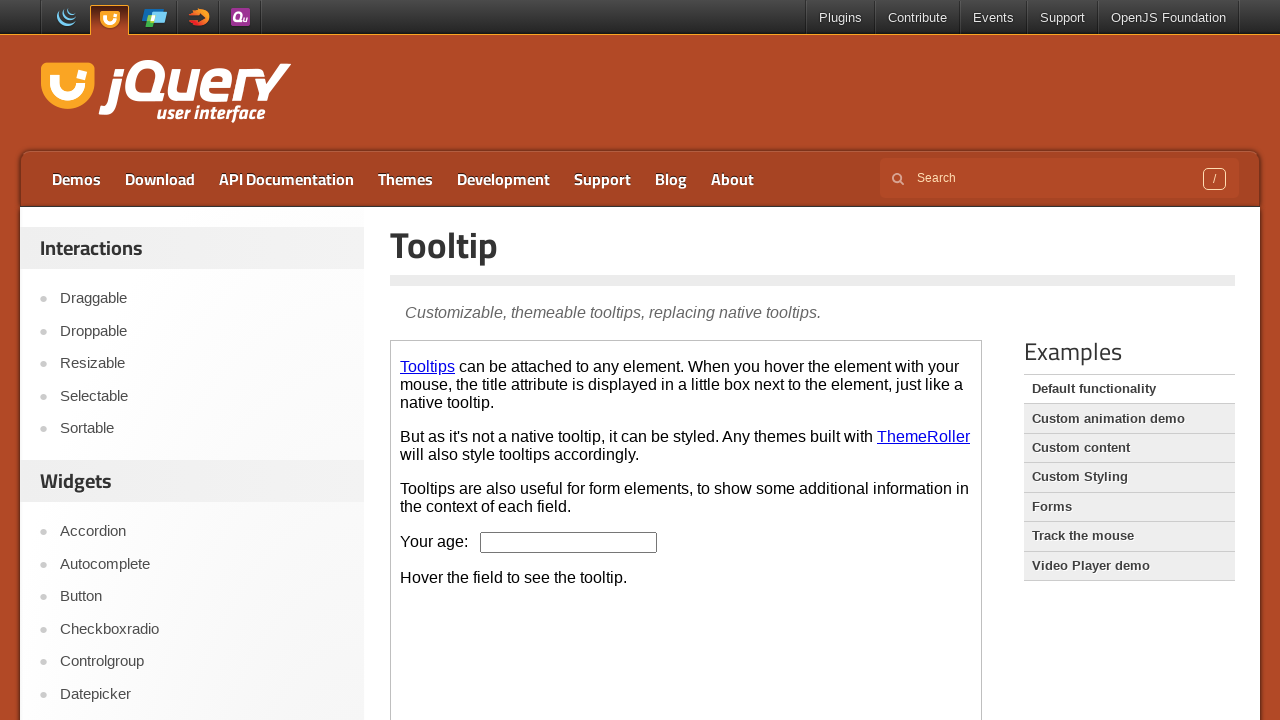

Located the tooltip content element
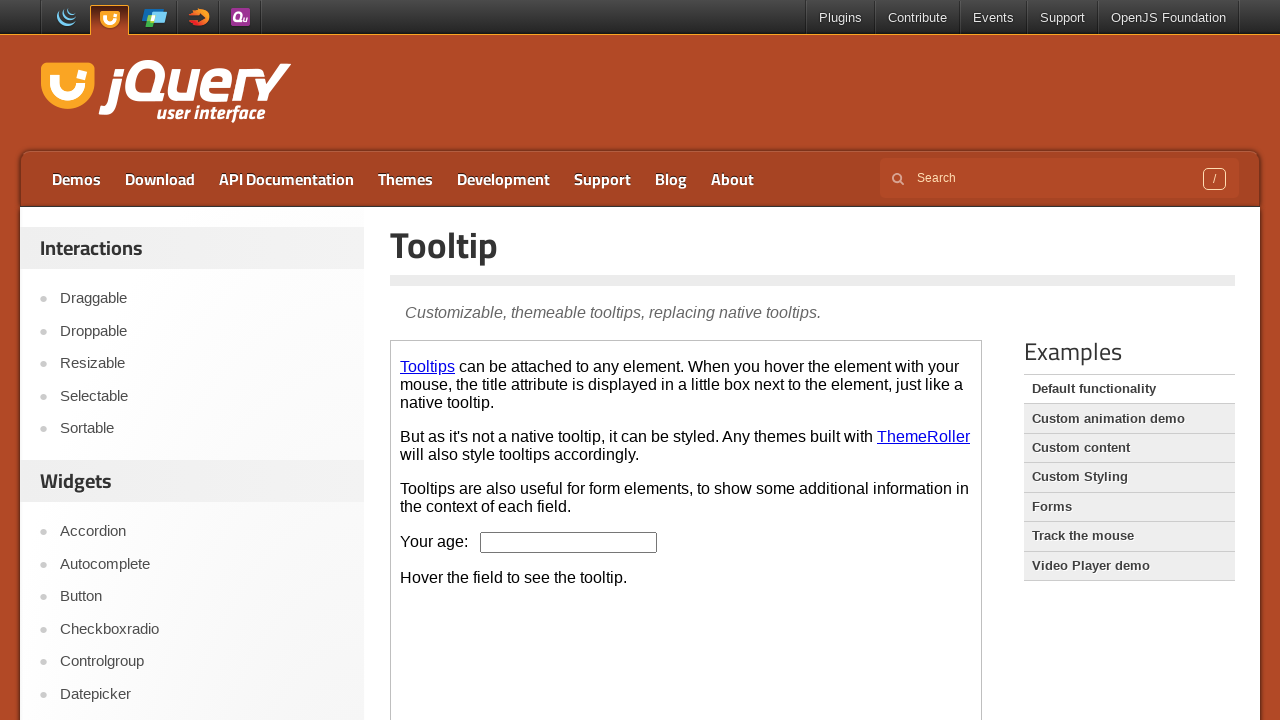

Hovered over the age input box to trigger tooltip at (569, 542) on .demo-frame >> internal:control=enter-frame >> #age
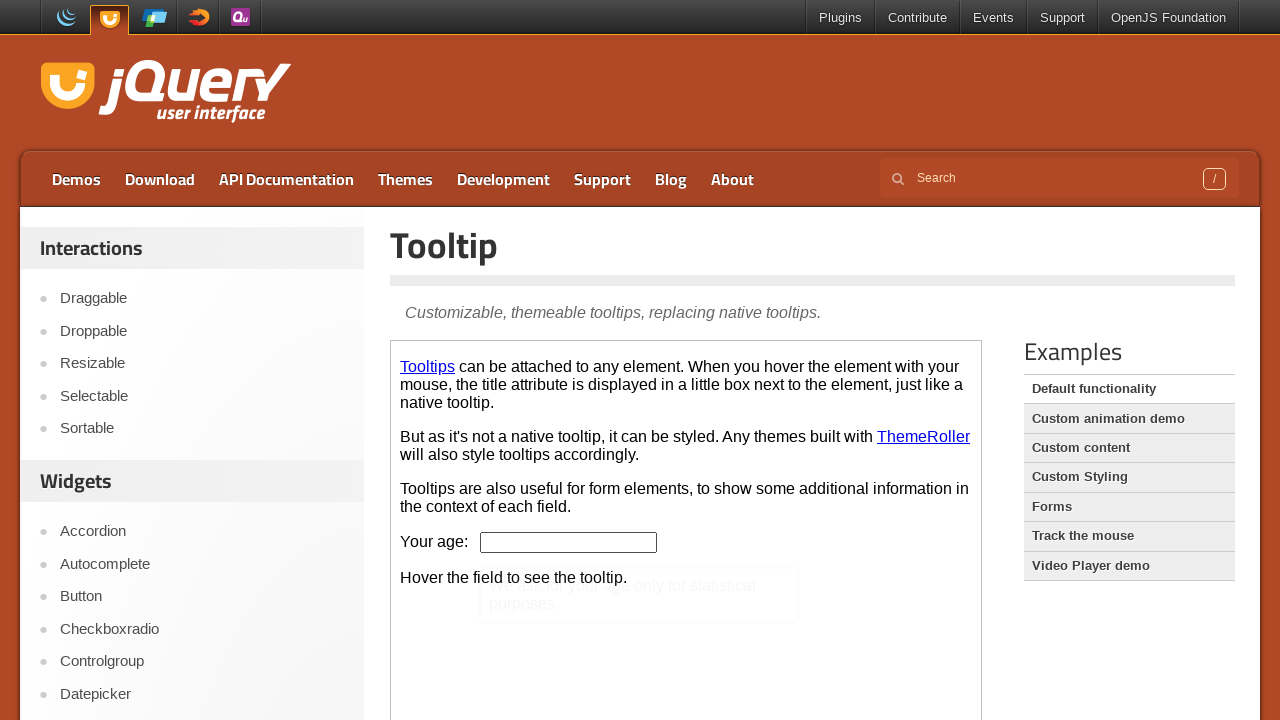

Retrieved tooltip text content
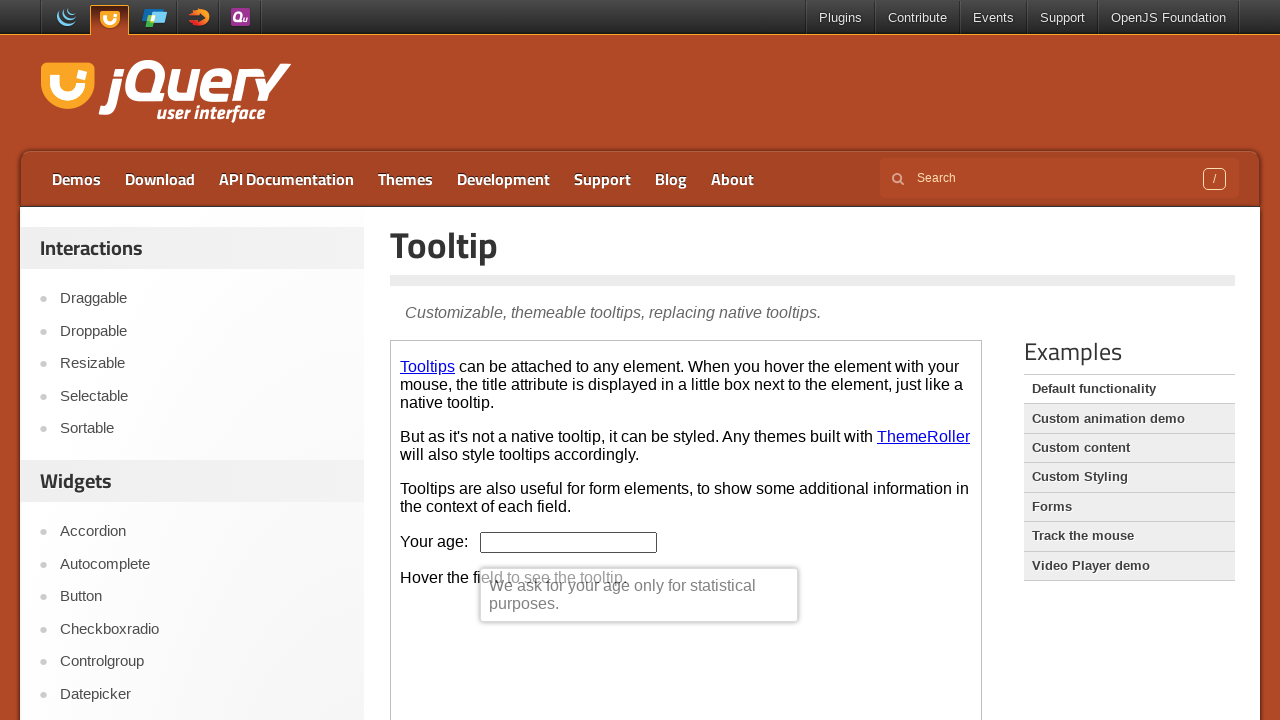

Printed tooltip text: We ask for your age only for statistical purposes.
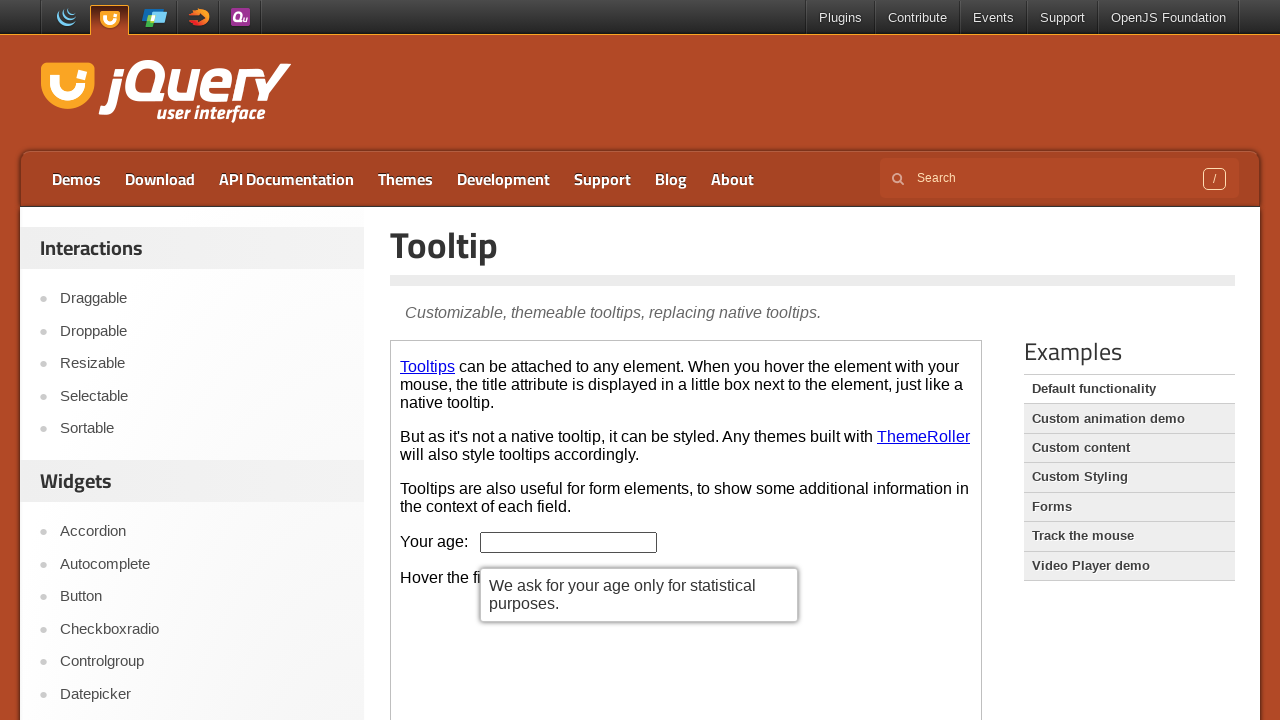

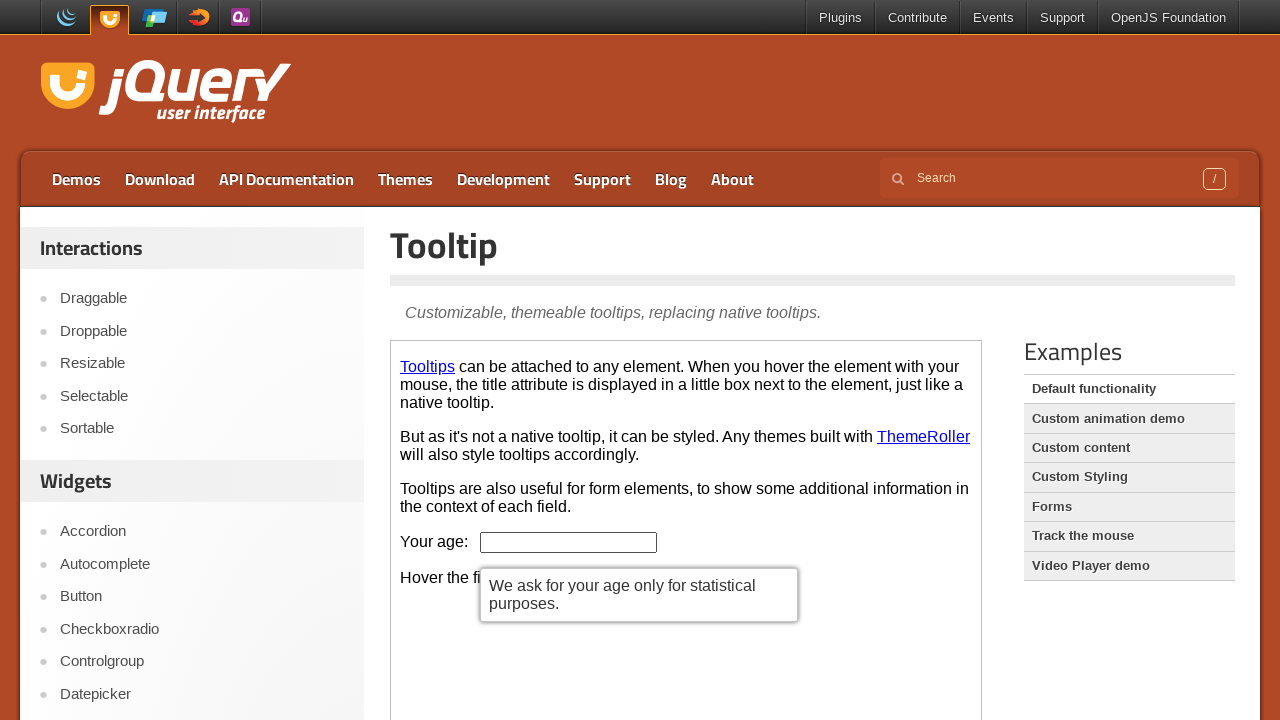